Navigates to a test blog page and interacts with a multi-select dropdown element to verify it is a multiple selection list and contains selectable options.

Starting URL: http://omayo.blogspot.com/

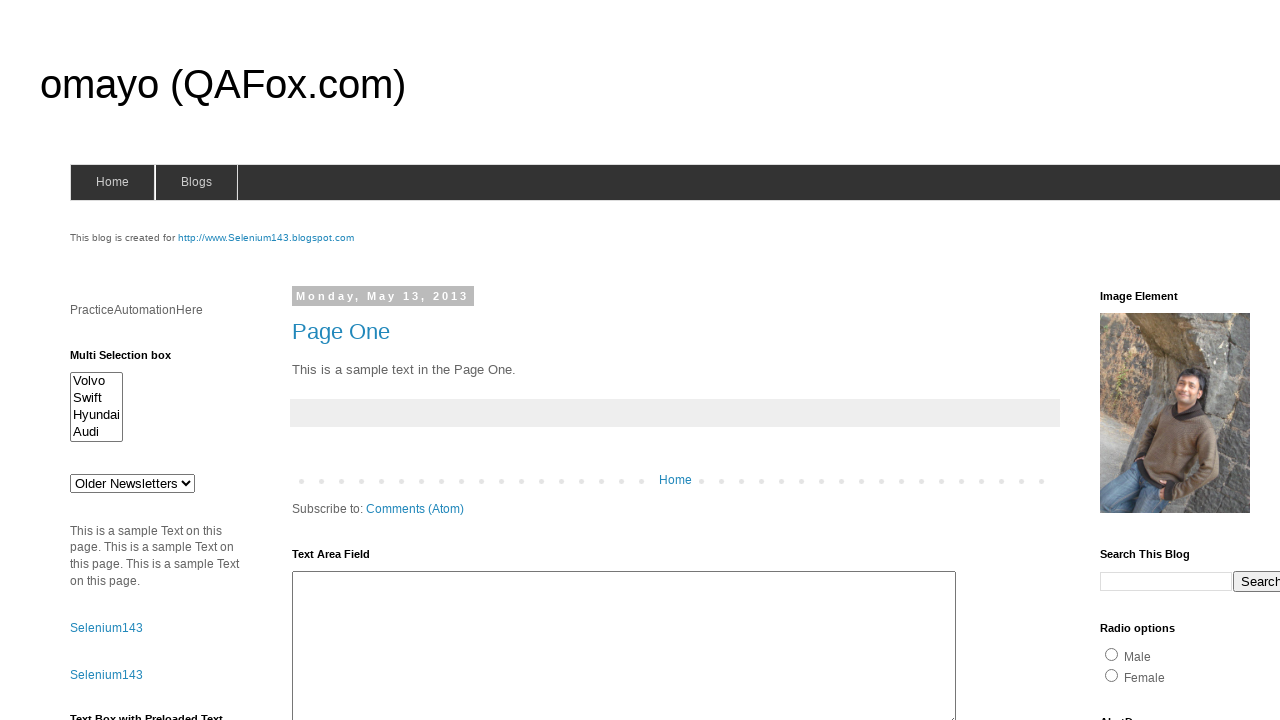

Waited for multi-select element #multiselect1 to be present
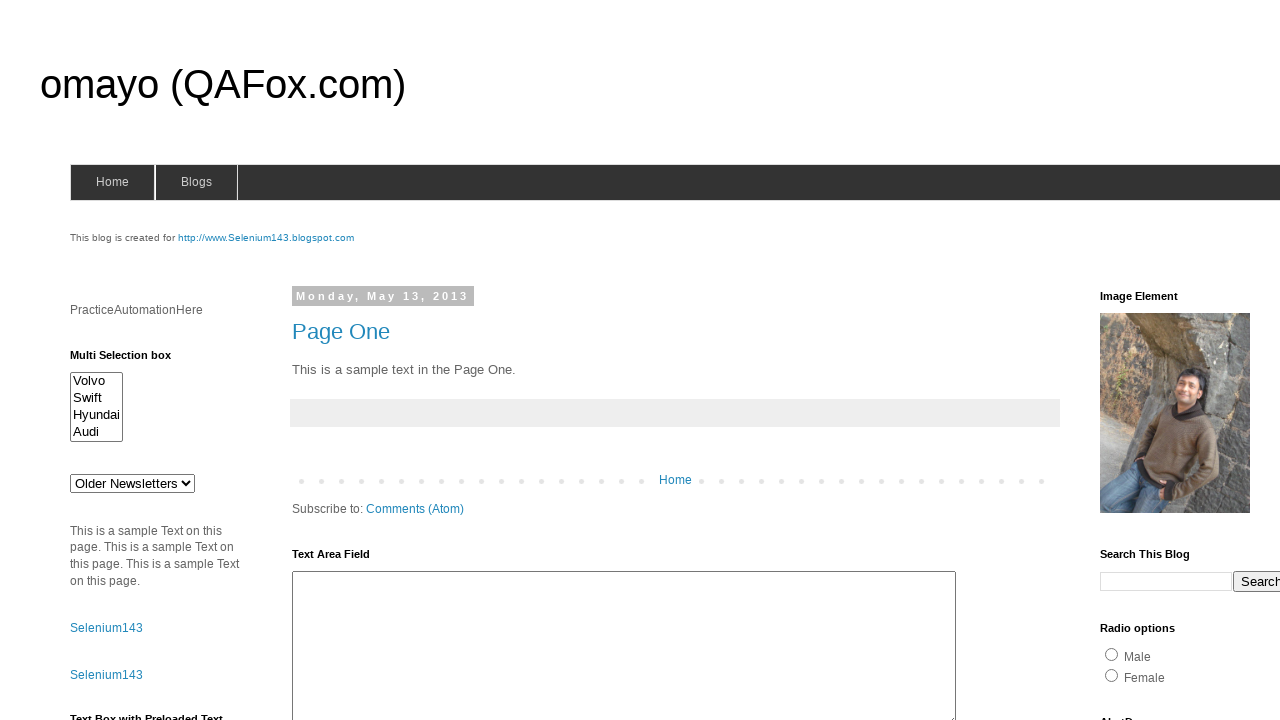

Located the multi-select element
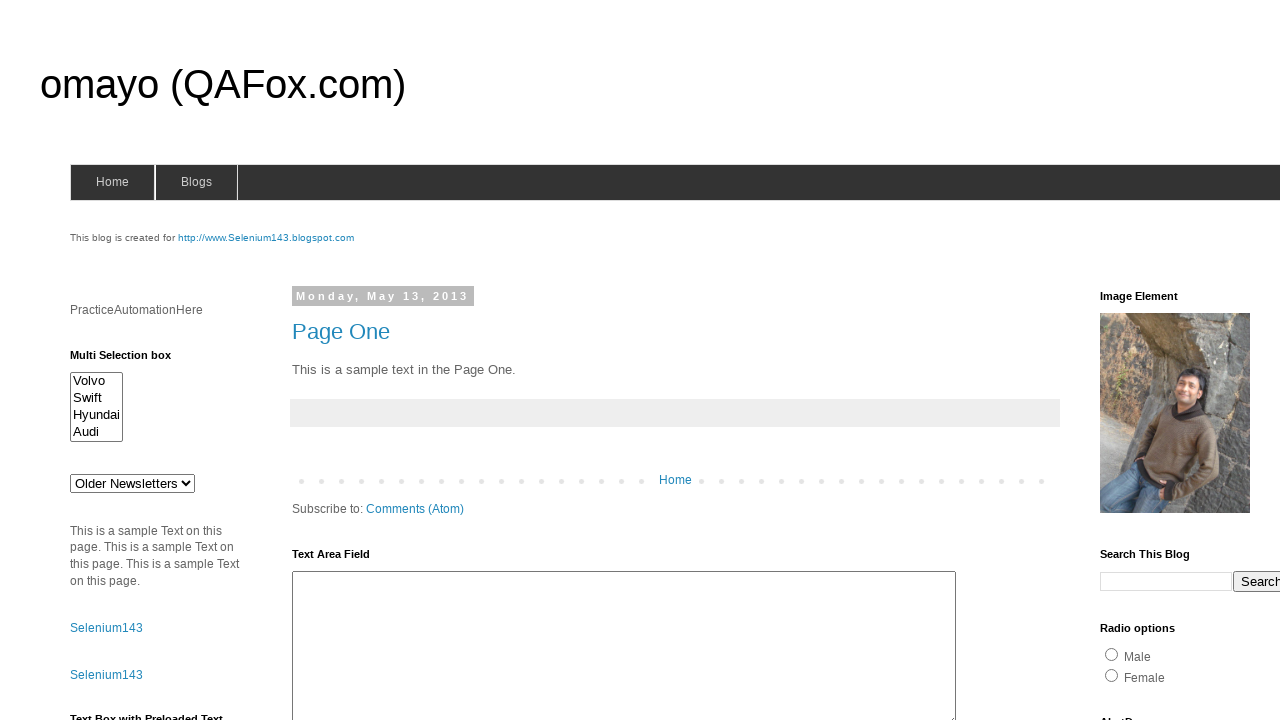

Verified that the select element has the 'multiple' attribute
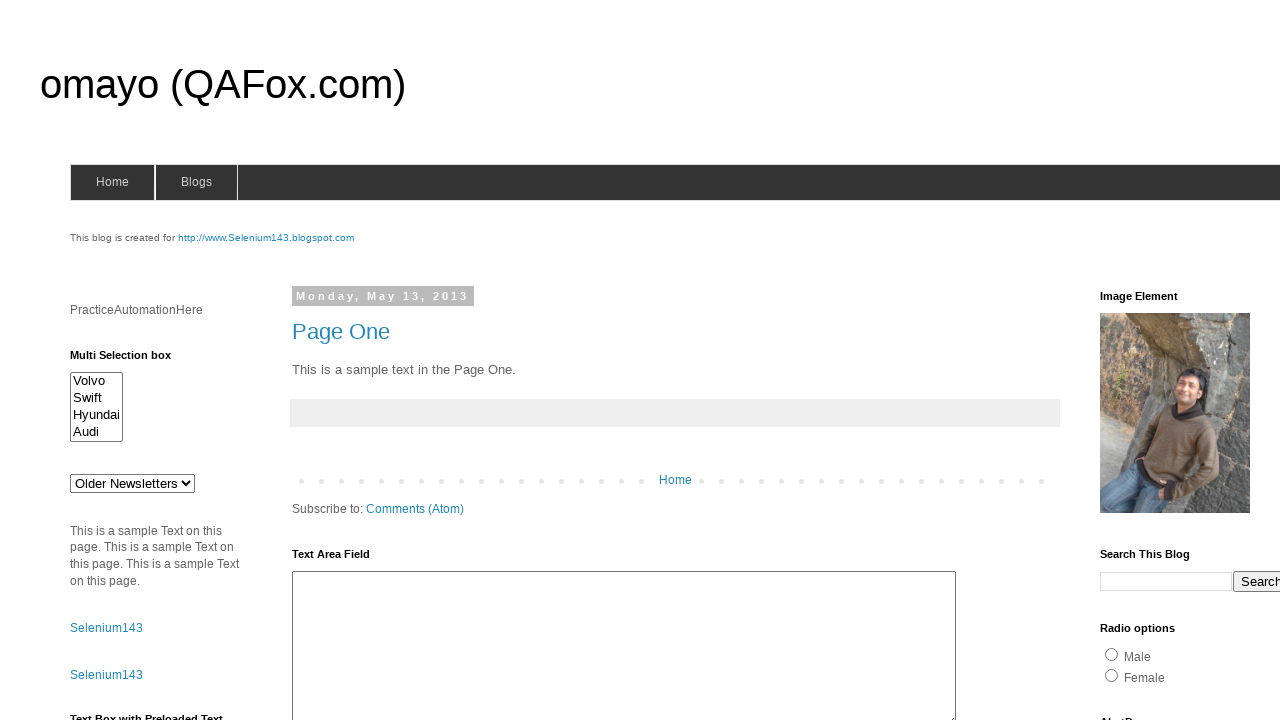

Located all option elements in the multi-select
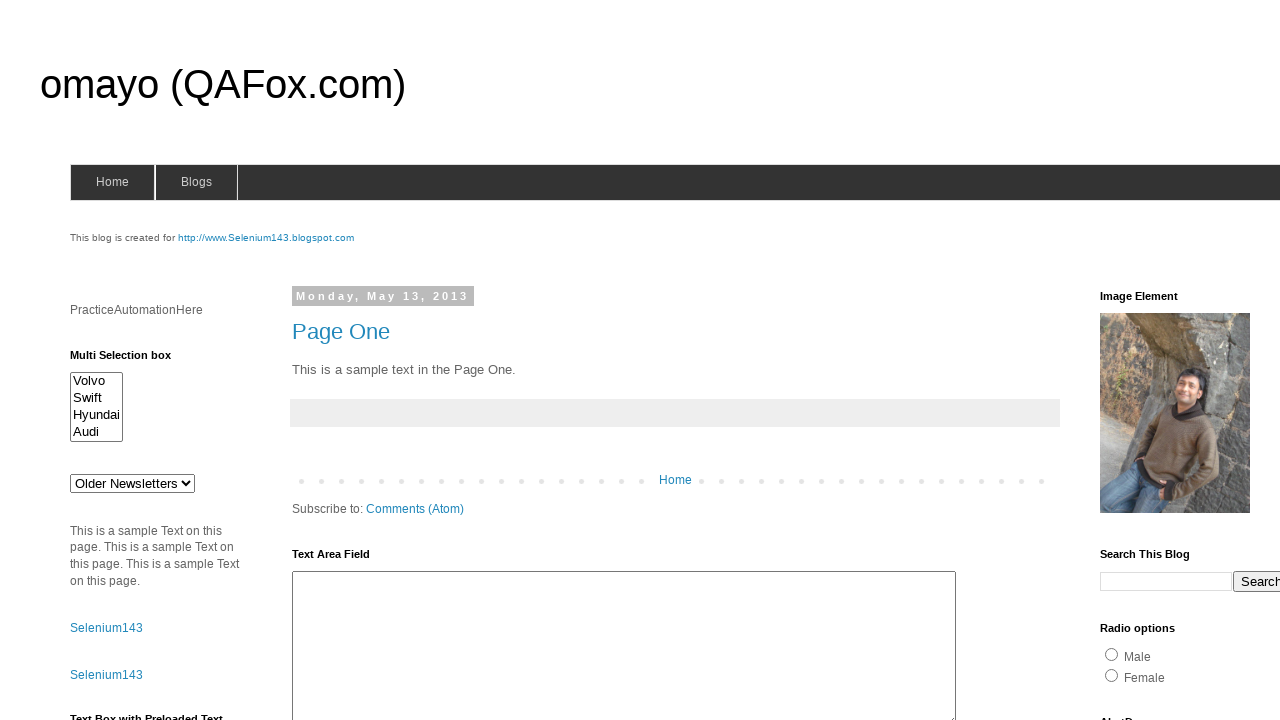

Verified that multi-select contains 4 options
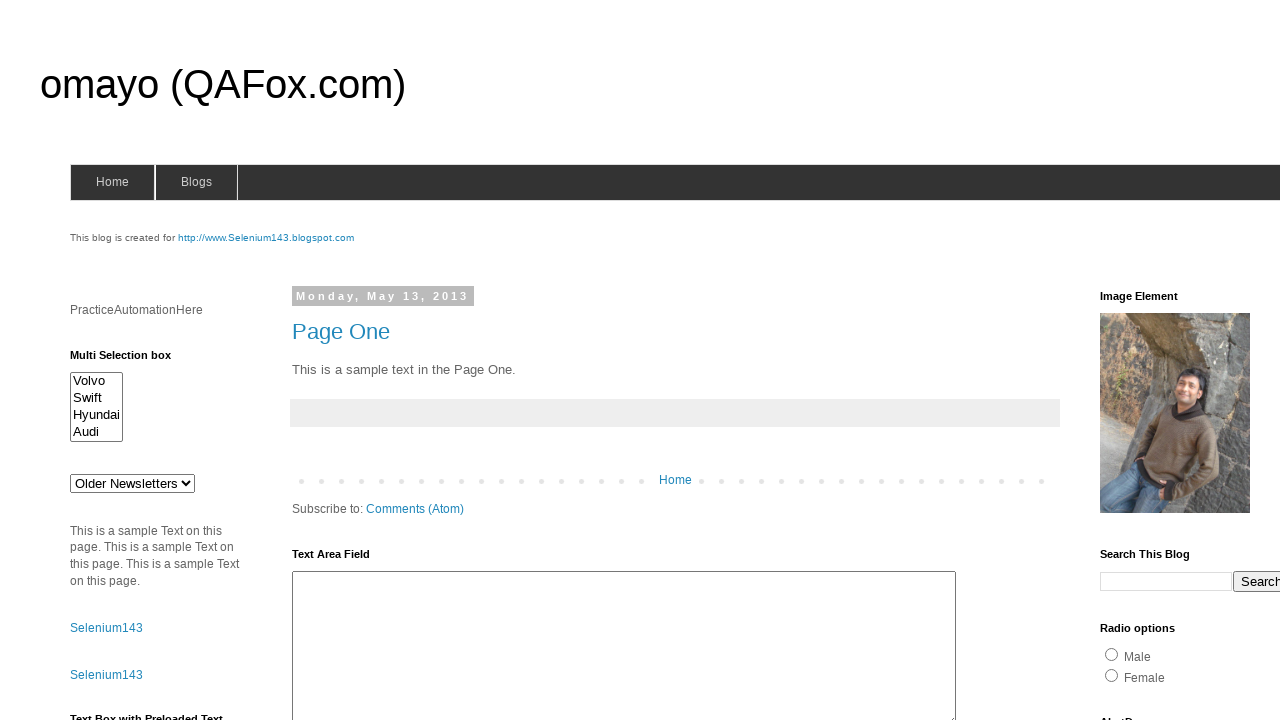

Selected the first option in the multi-select to verify interaction works on #multiselect1
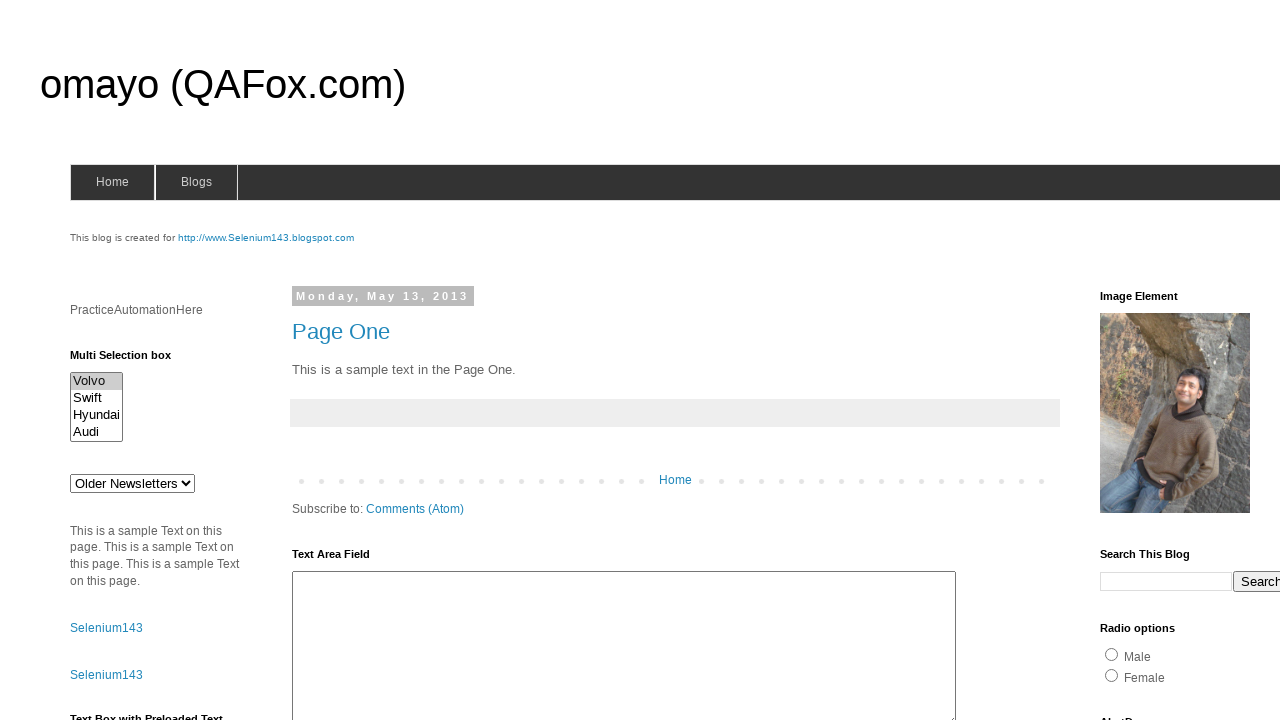

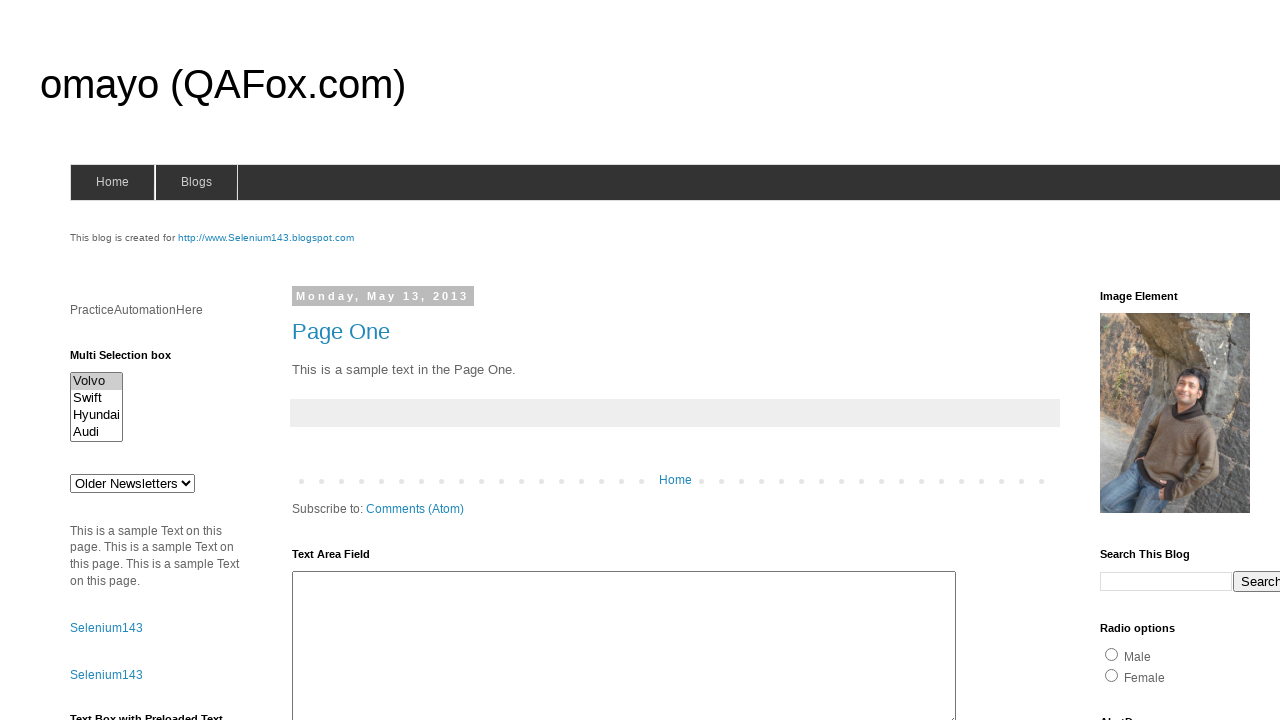